Tests checkbox and dropdown interaction on a practice automation page by randomly selecting a checkbox and then selecting the corresponding value in a dropdown menu.

Starting URL: https://www.rahulshettyacademy.com/AutomationPractice/

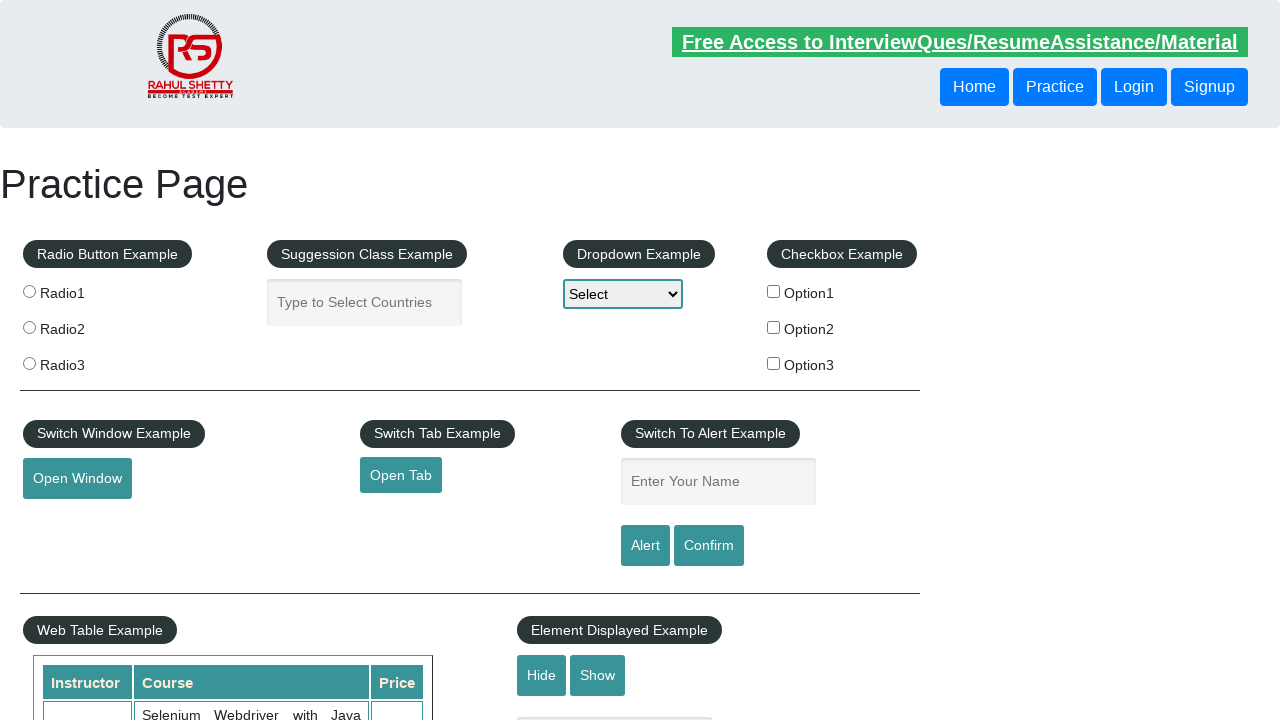

Navigated to Rahul Shetty Academy automation practice page
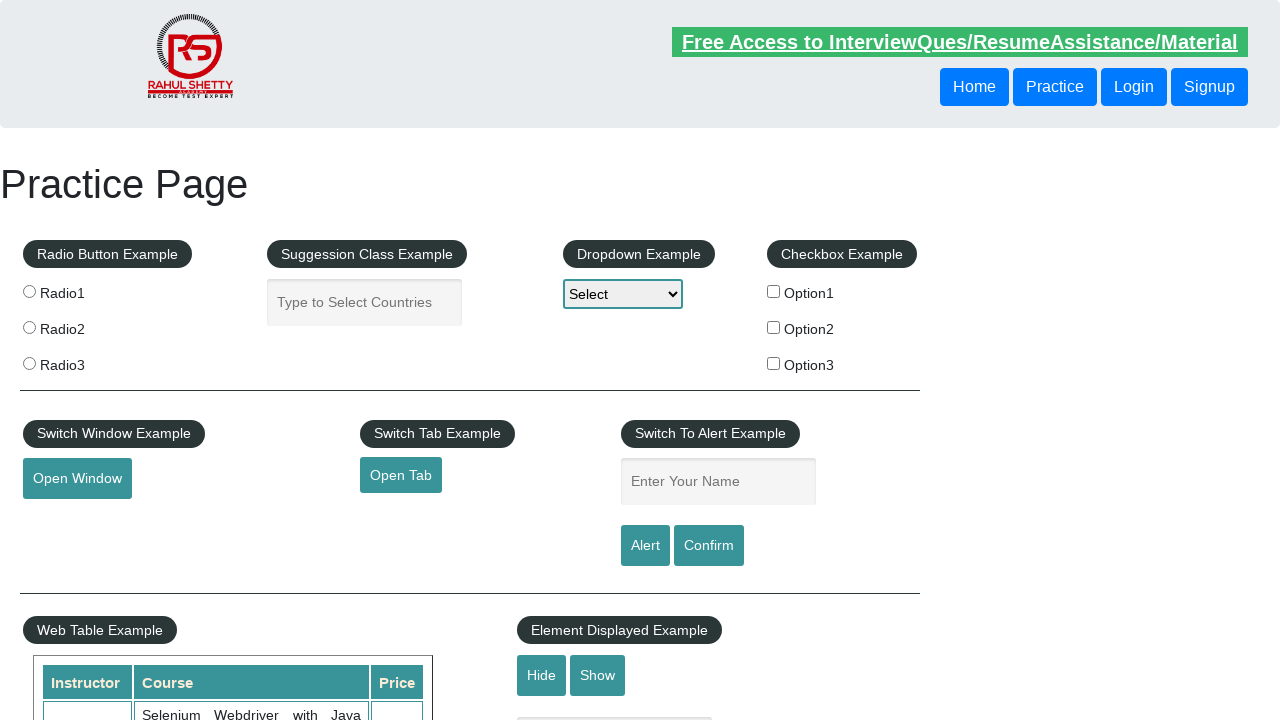

Located all checkbox labels in the checkbox example section
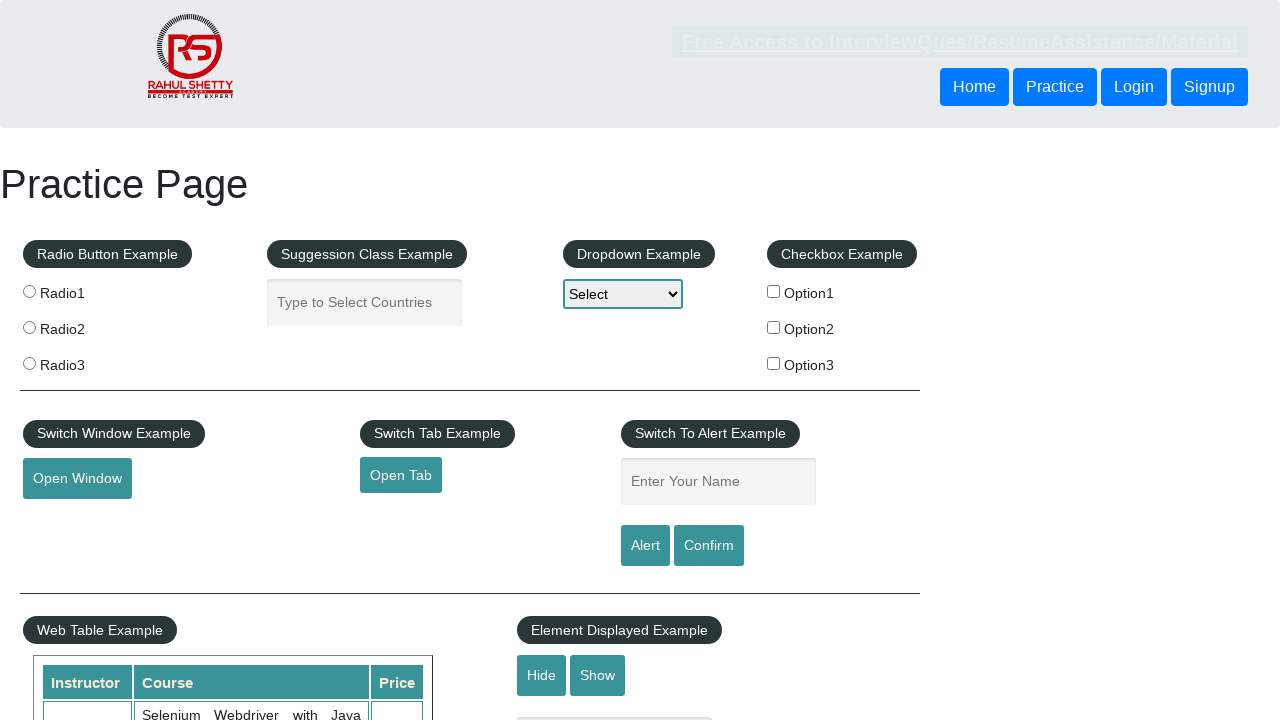

Found 3 checkboxes available
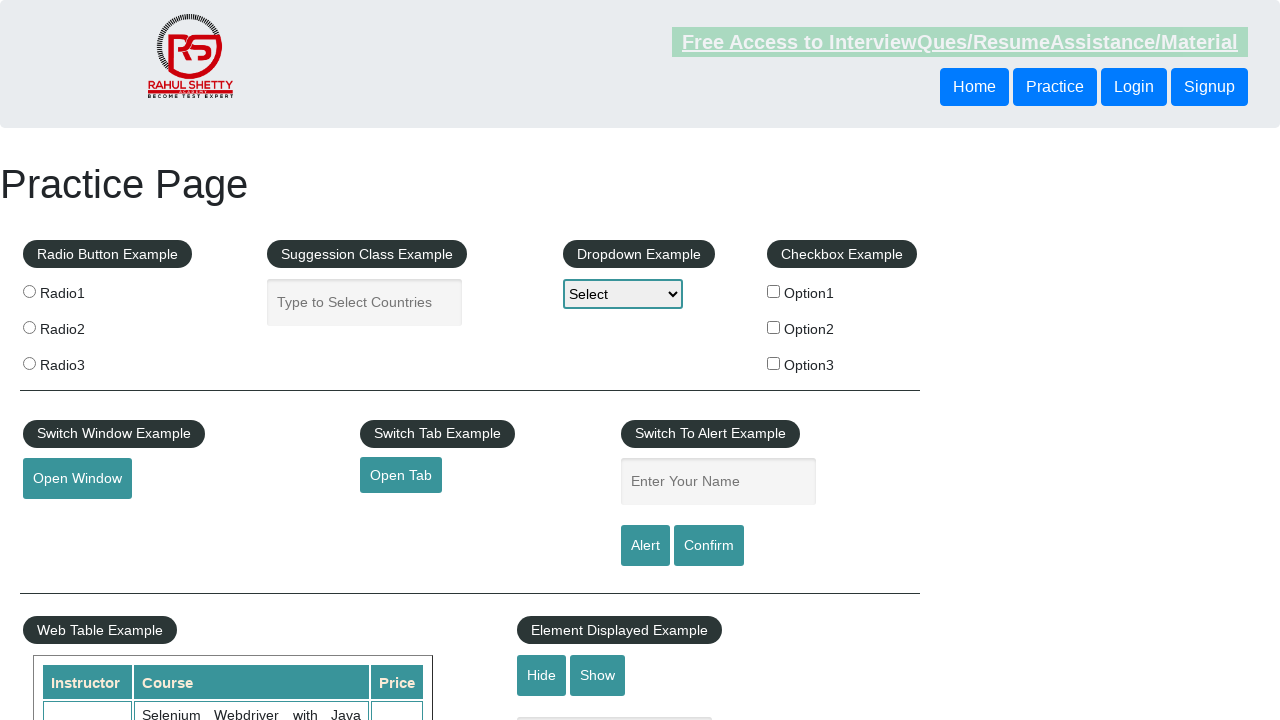

Randomly selected checkbox at index 0
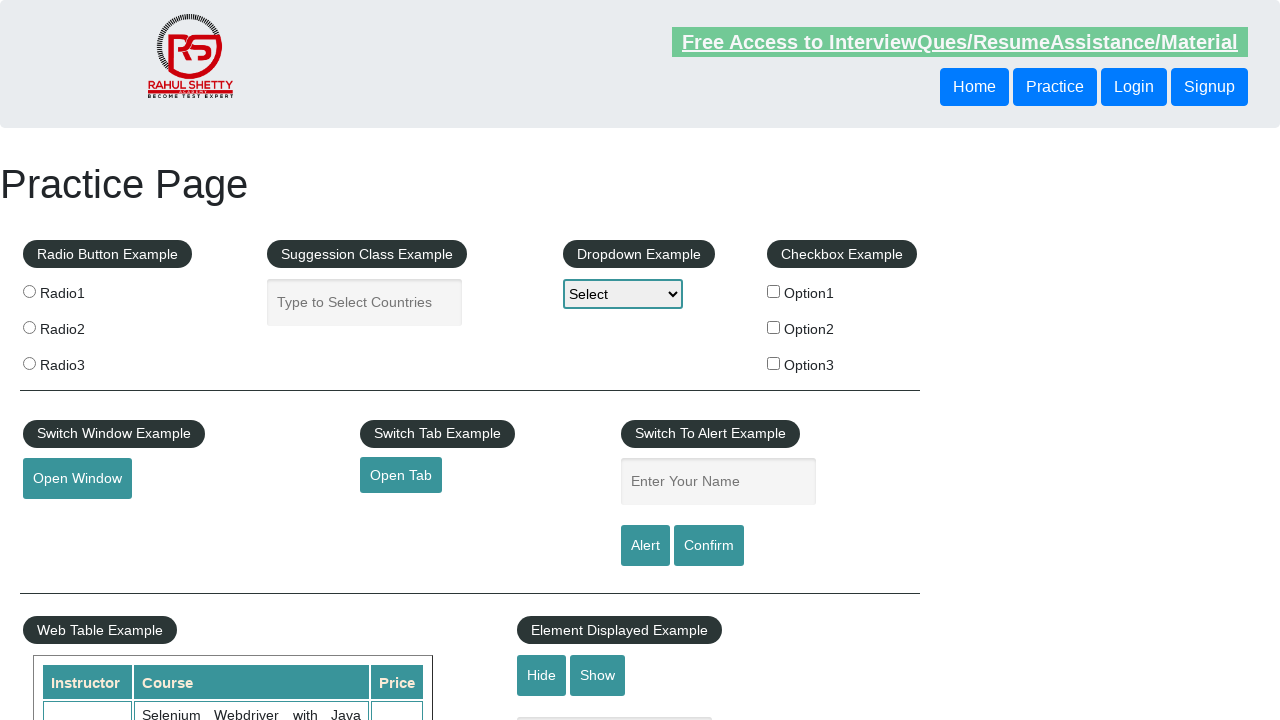

Located the selected checkbox label element at position 1
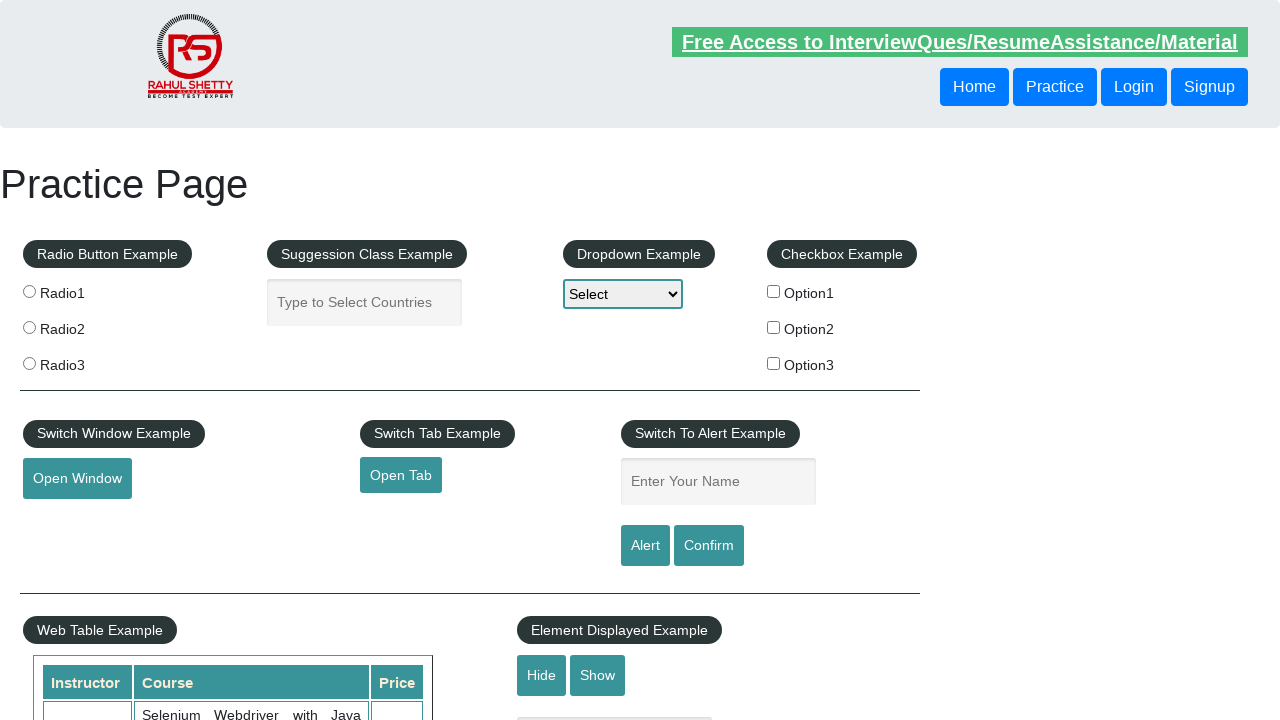

Retrieved label text: 'Option1'
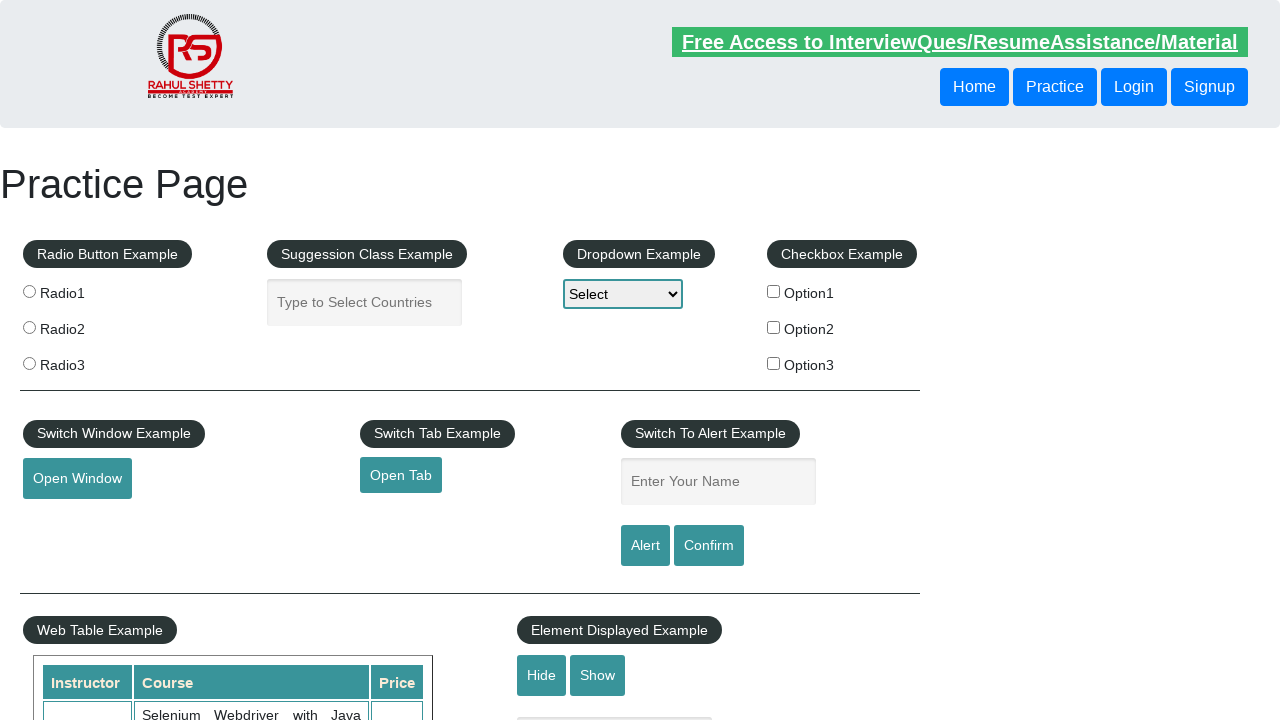

Clicked checkbox for 'Option1' at (774, 291) on //div[@id='checkbox-example']//label[1] >> input[type='checkbox']
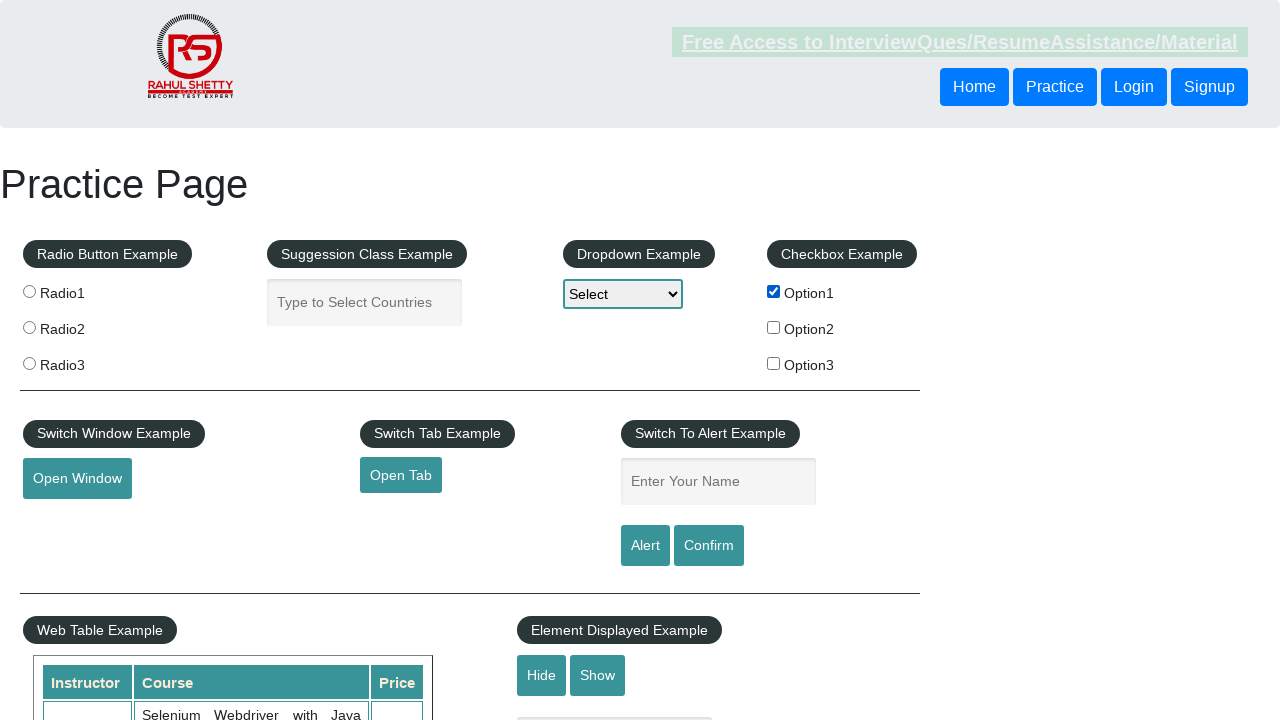

Selected 'Option1' in the dropdown menu on #dropdown-class-example
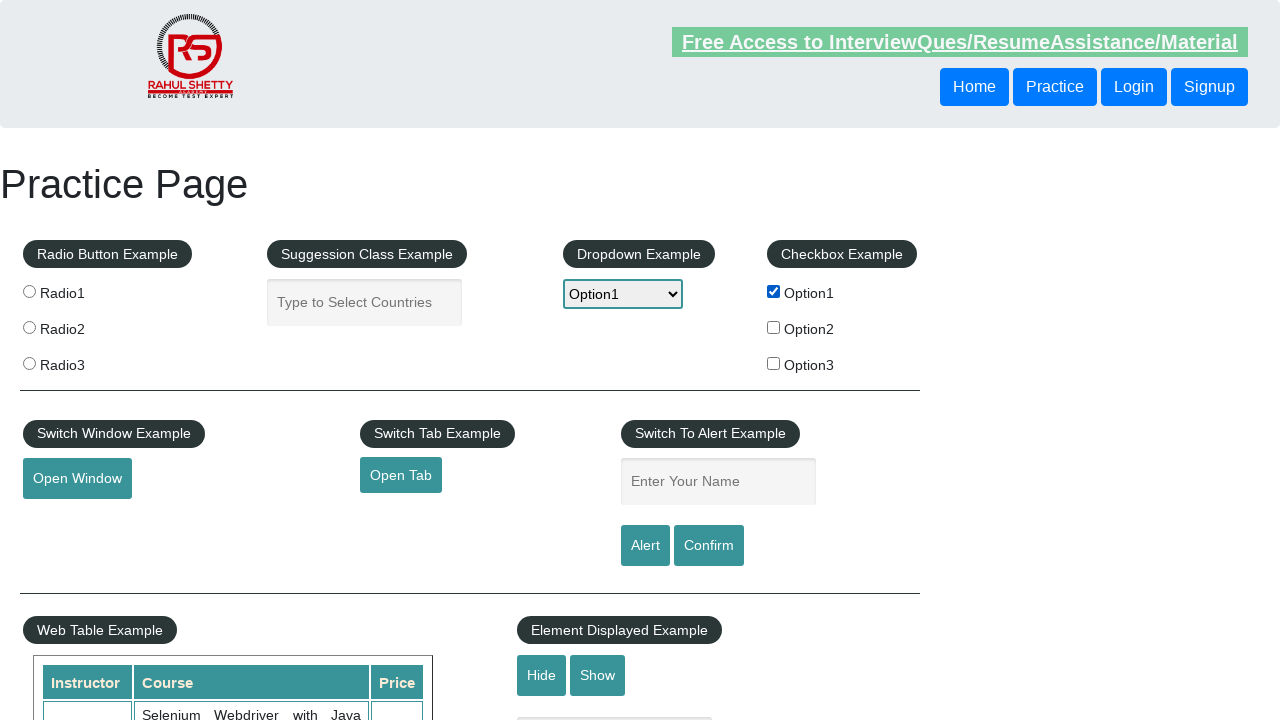

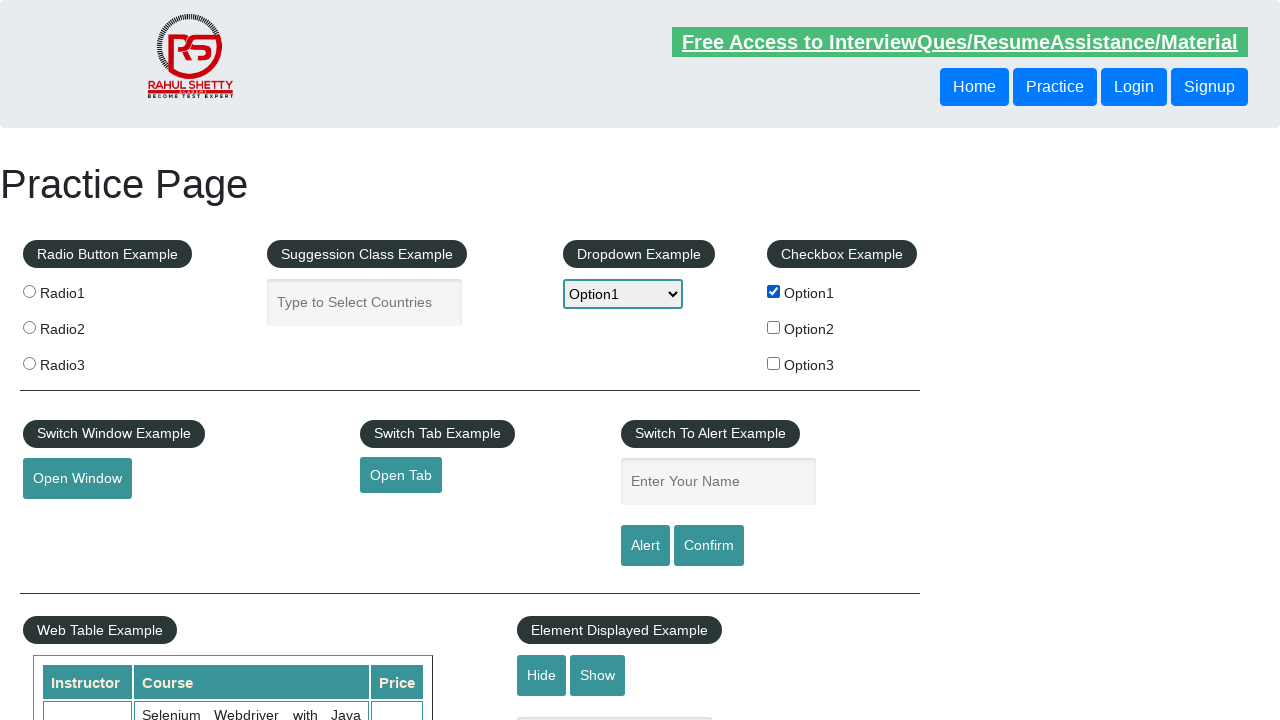